Tests dynamic control interactions by toggling a checkbox's visibility using a button, waiting for the checkbox to disappear and reappear, then clicking and verifying the checkbox state.

Starting URL: https://www.training-support.net/webelements/dynamic-controls

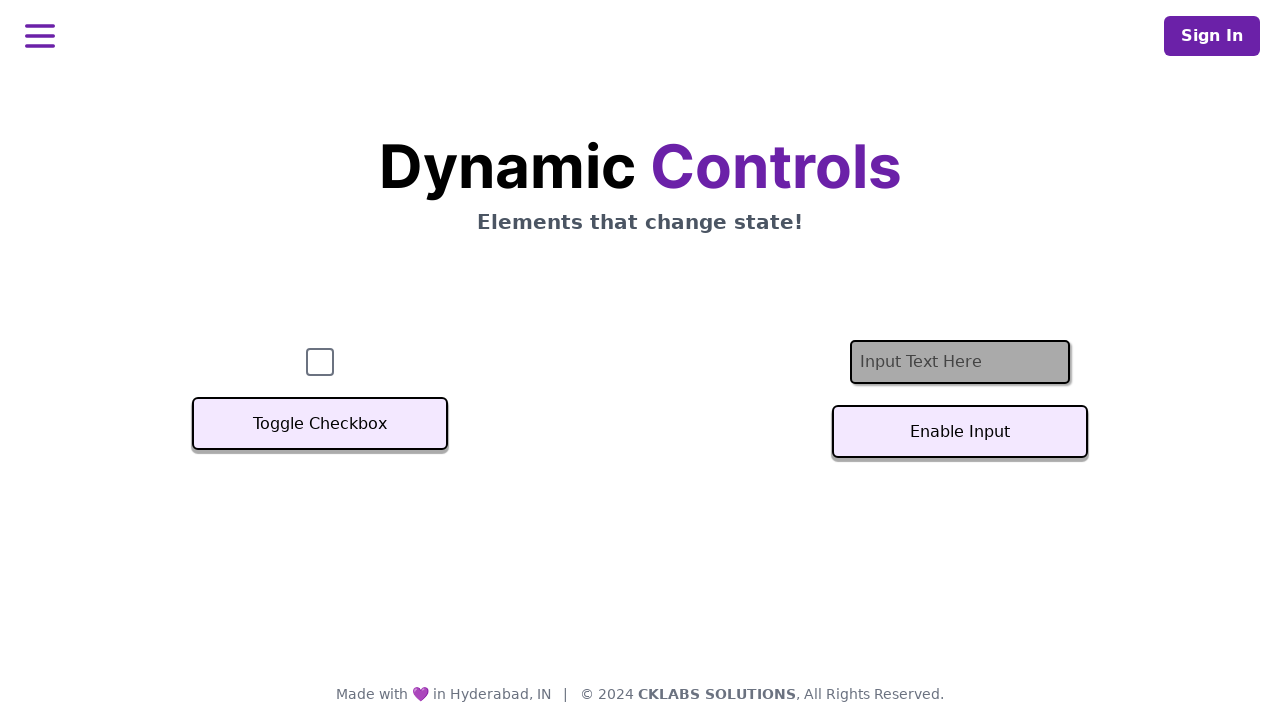

Checkbox is initially visible
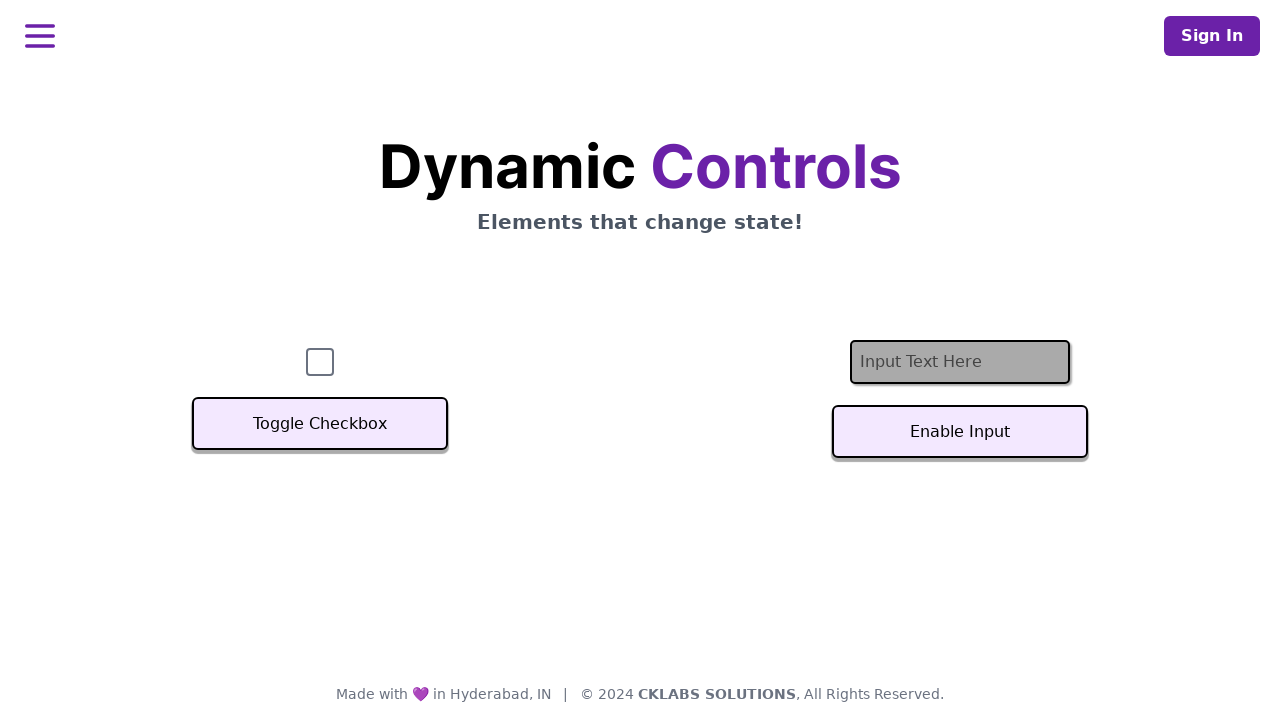

Clicked Toggle Checkbox button to hide checkbox at (320, 424) on xpath=//button[text()='Toggle Checkbox']
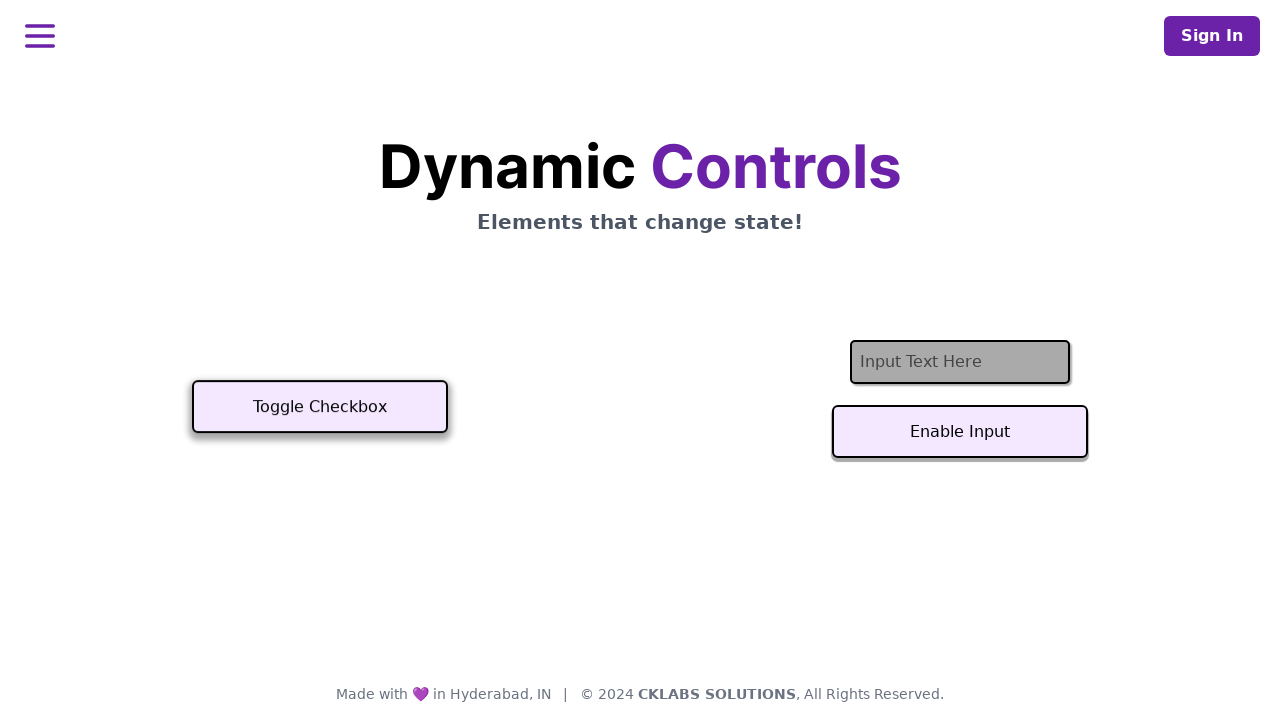

Checkbox successfully hidden
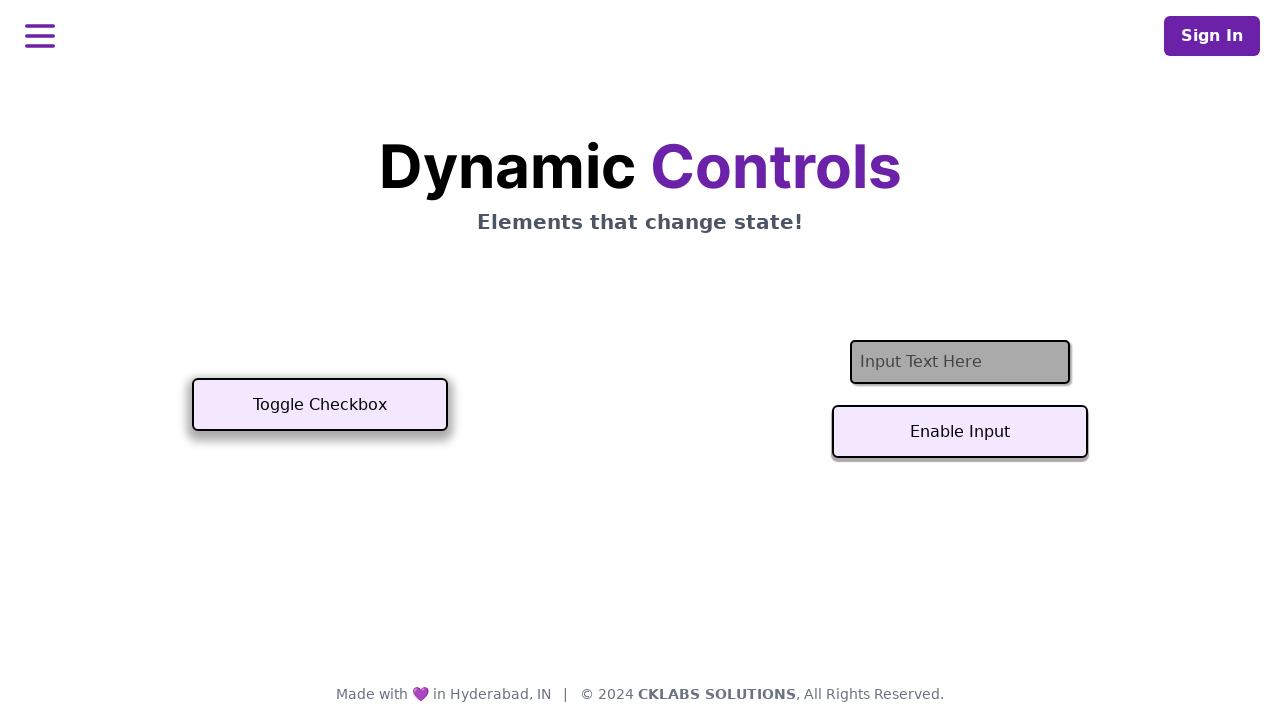

Clicked Toggle Checkbox button to show checkbox at (320, 405) on xpath=//button[text()='Toggle Checkbox']
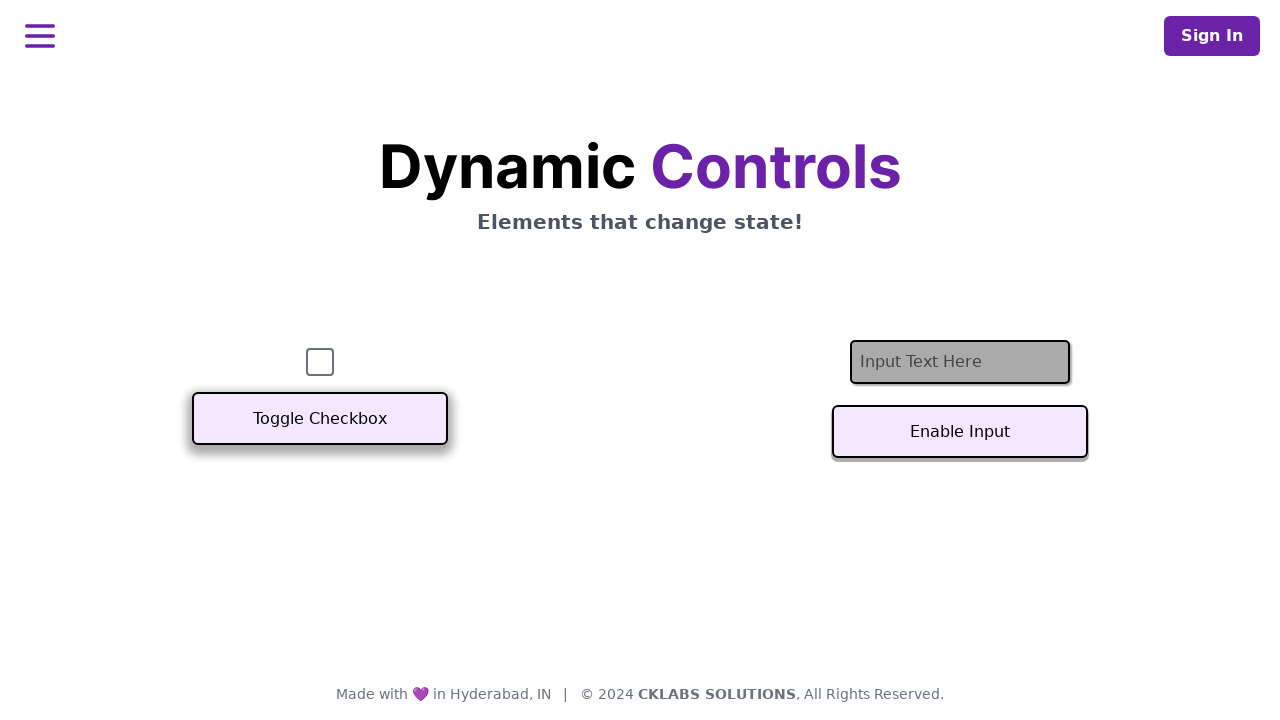

Checkbox is now visible again
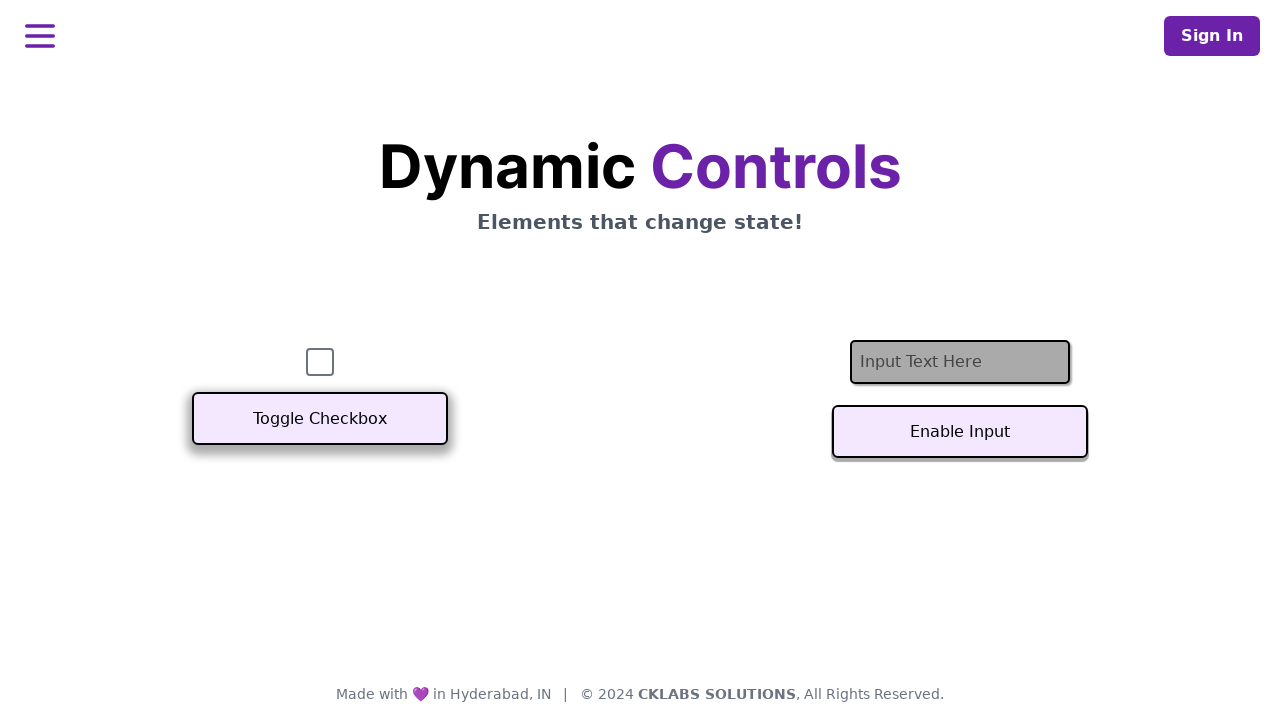

Clicked the checkbox to toggle its state at (320, 362) on #checkbox
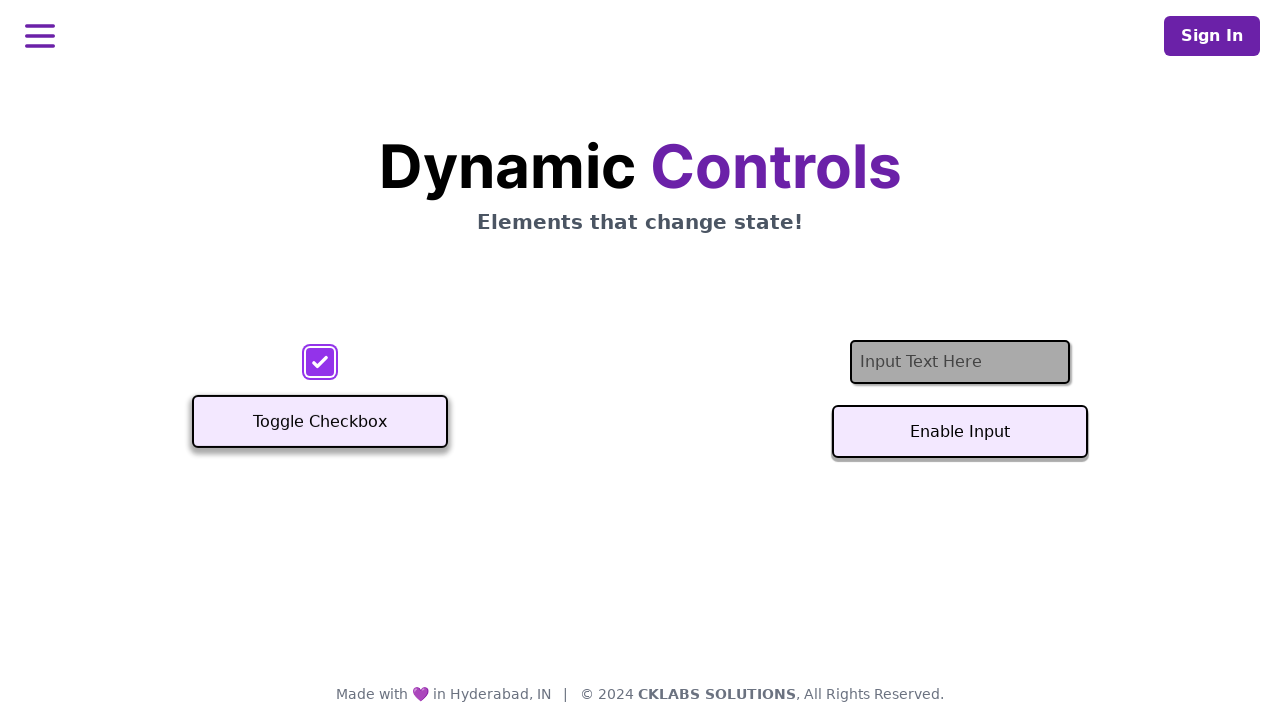

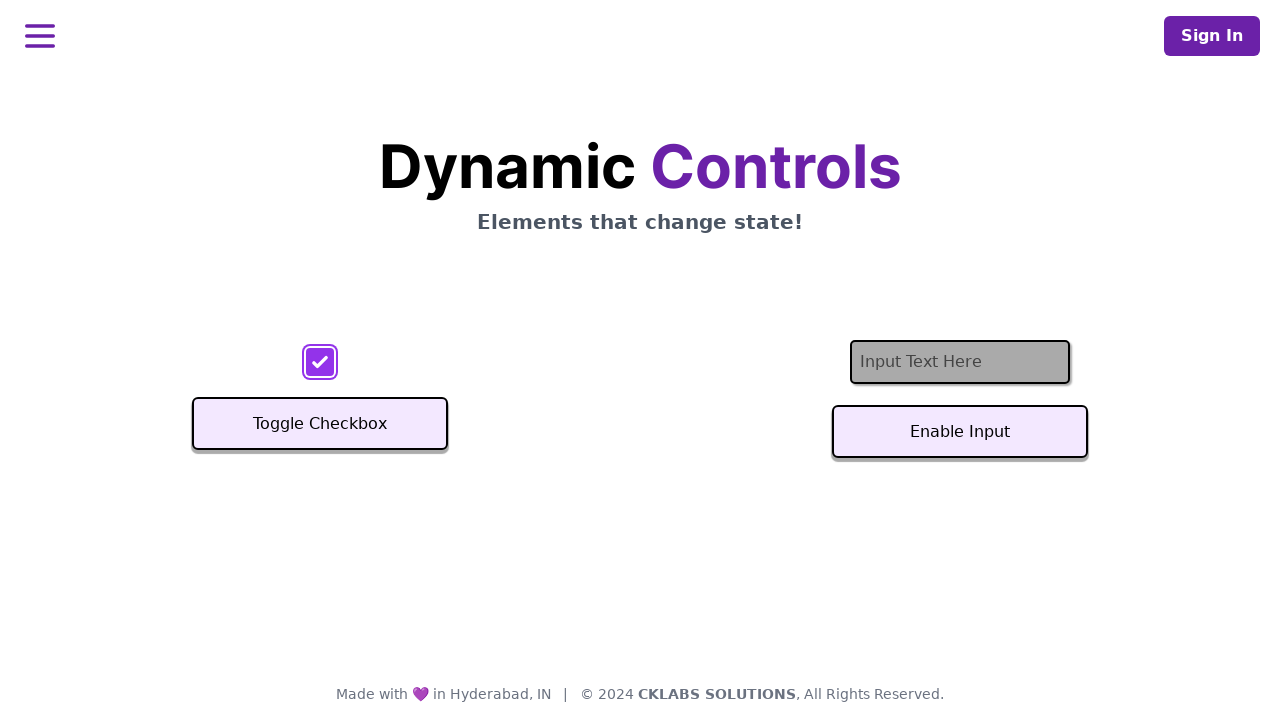